Navigates to YouTube and verifies that the page title contains the word "Video"

Starting URL: http://youtube.com

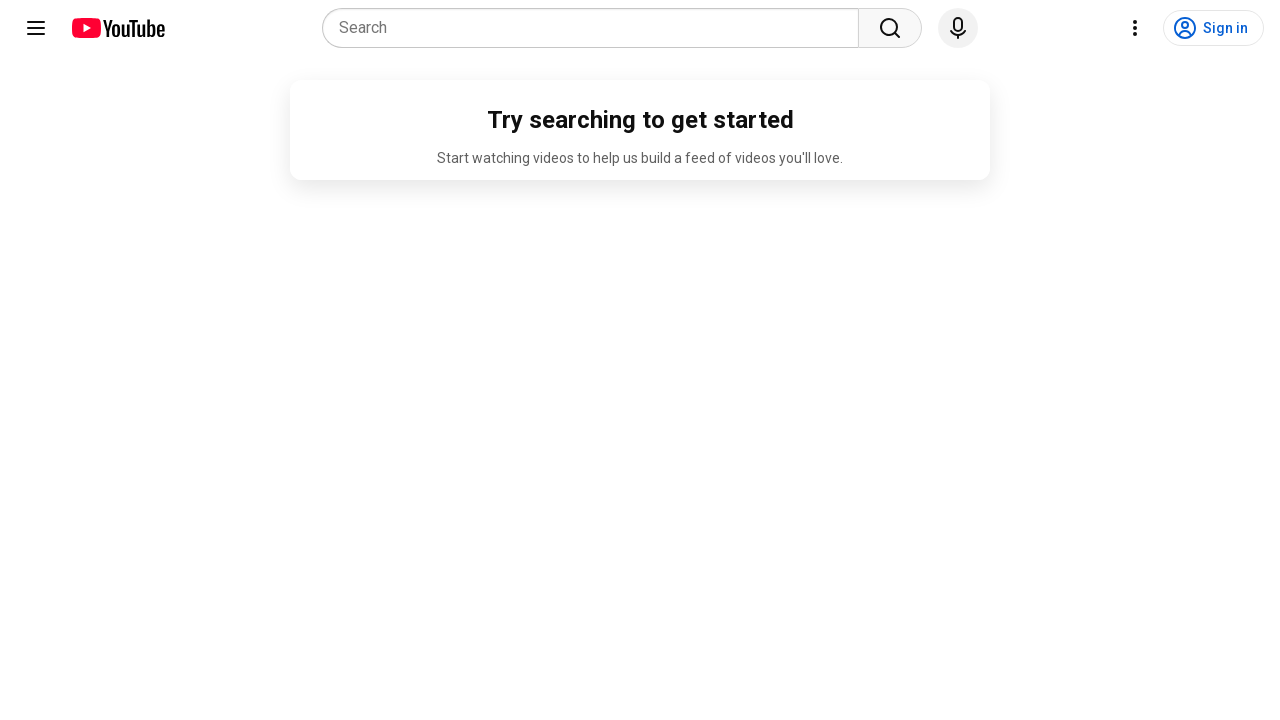

Navigated to http://youtube.com
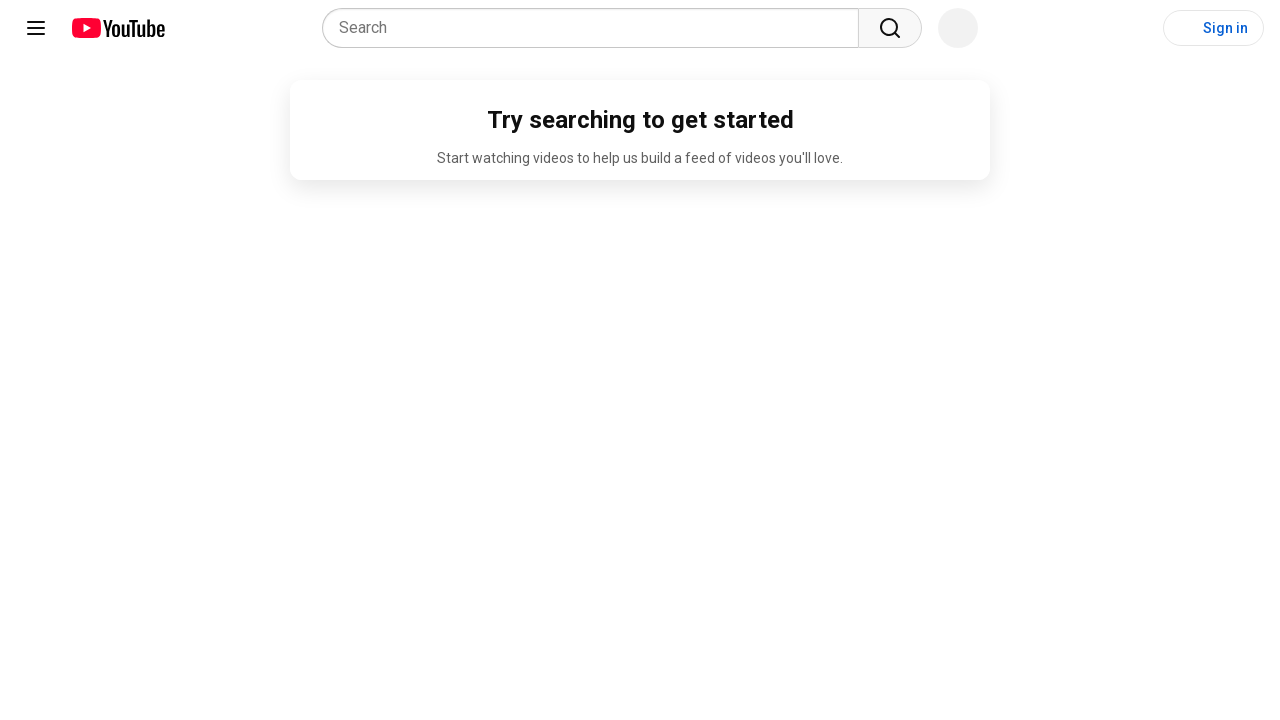

Retrieved page title
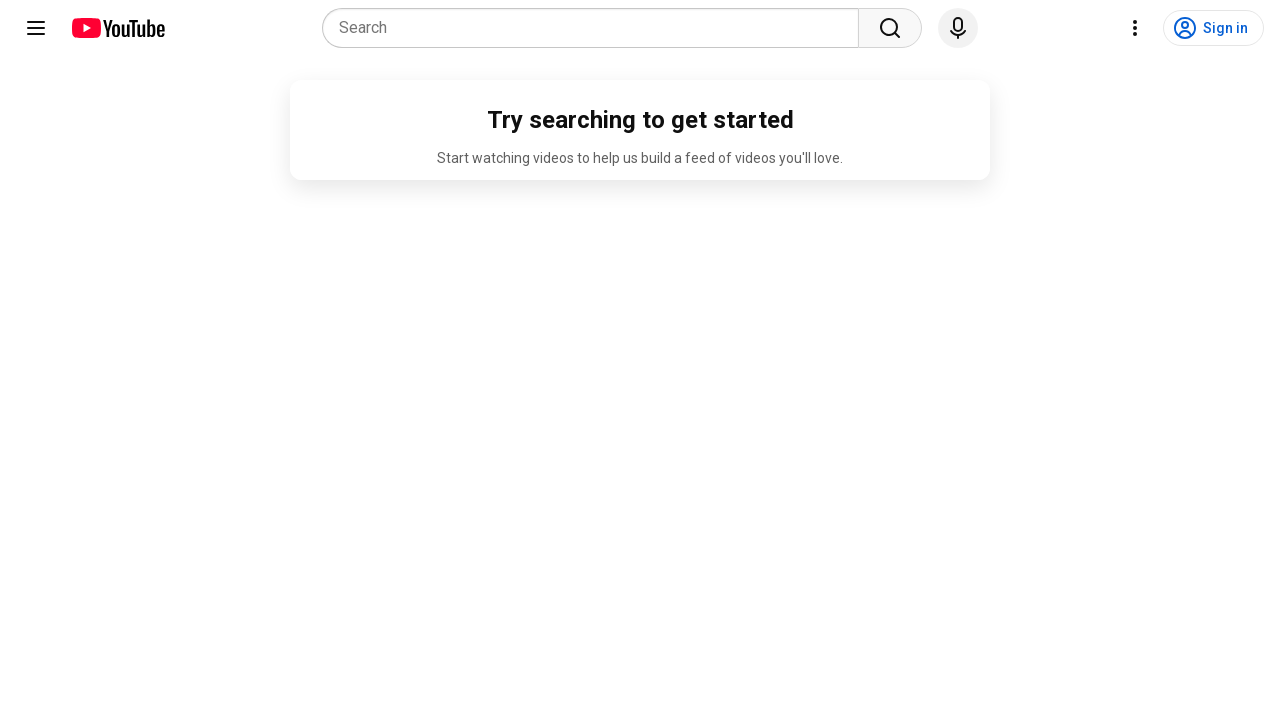

Assertion failed: page title does not contain 'Video'
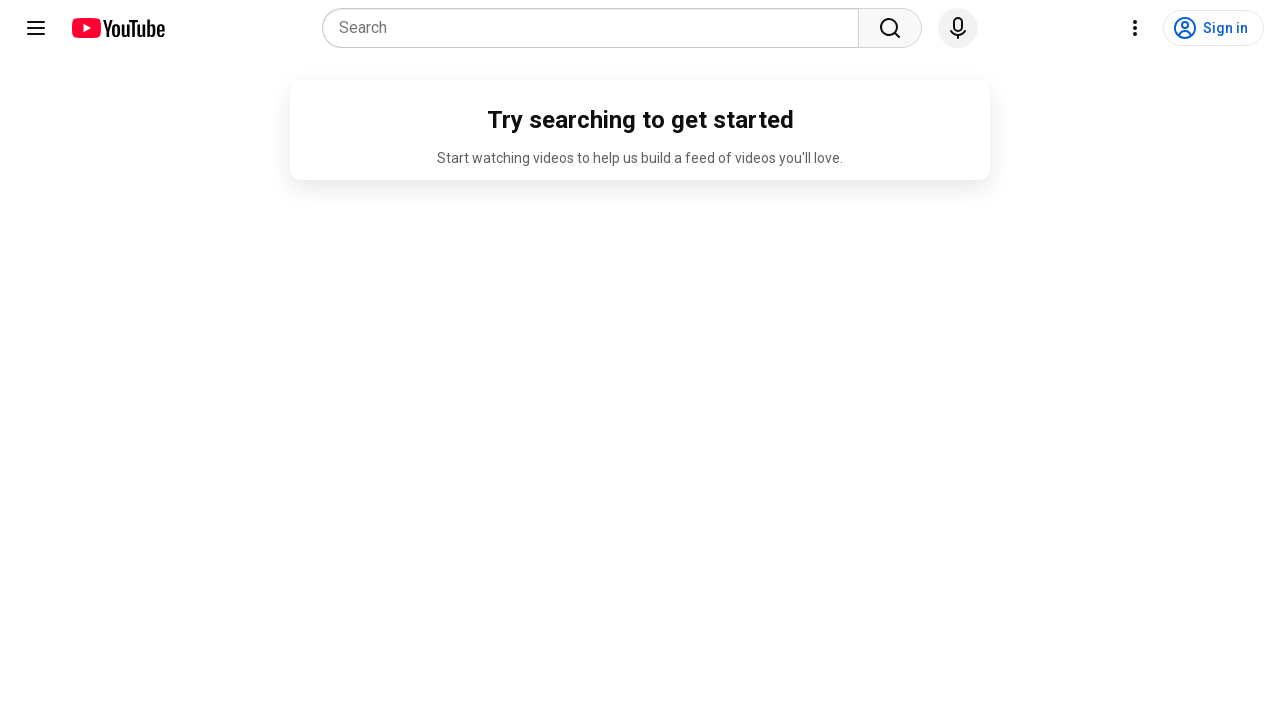

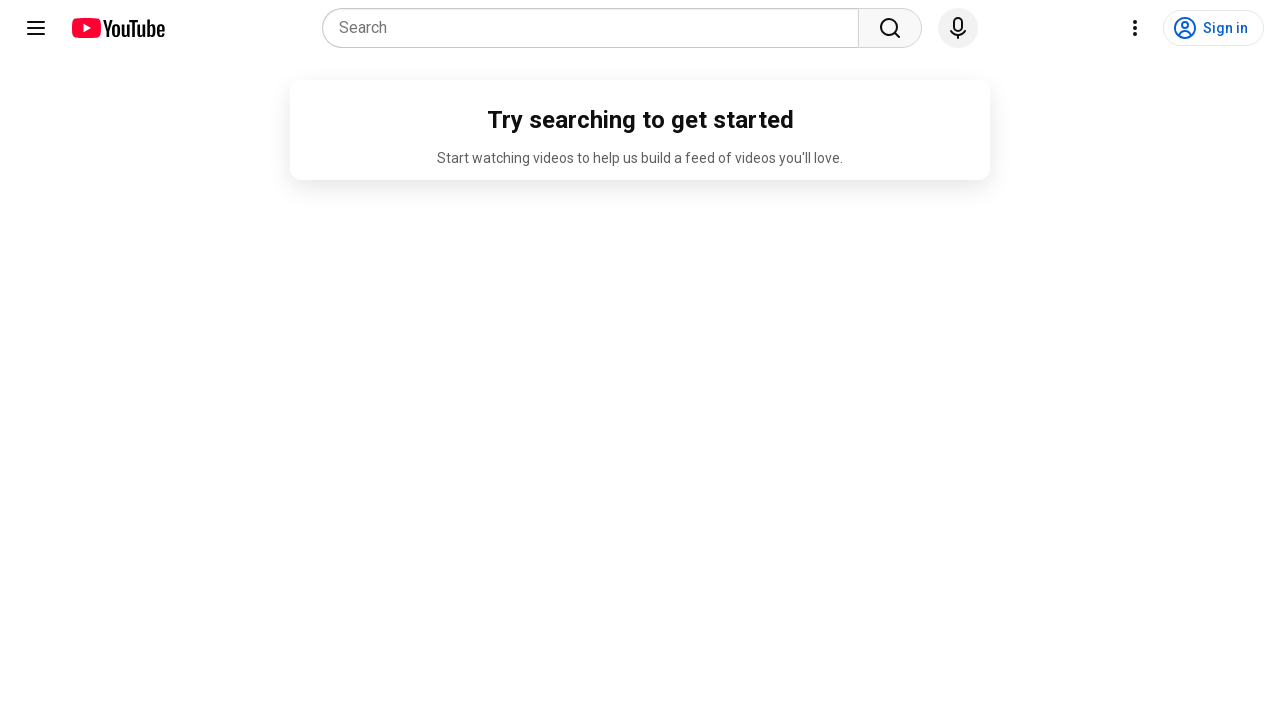